Navigates to a long frame test page, scrolls down 300 pixels, and verifies specific table rows are visible on the page.

Starting URL: http://applitools.github.io/demo/TestPages/FramesTestPage/longframe.html

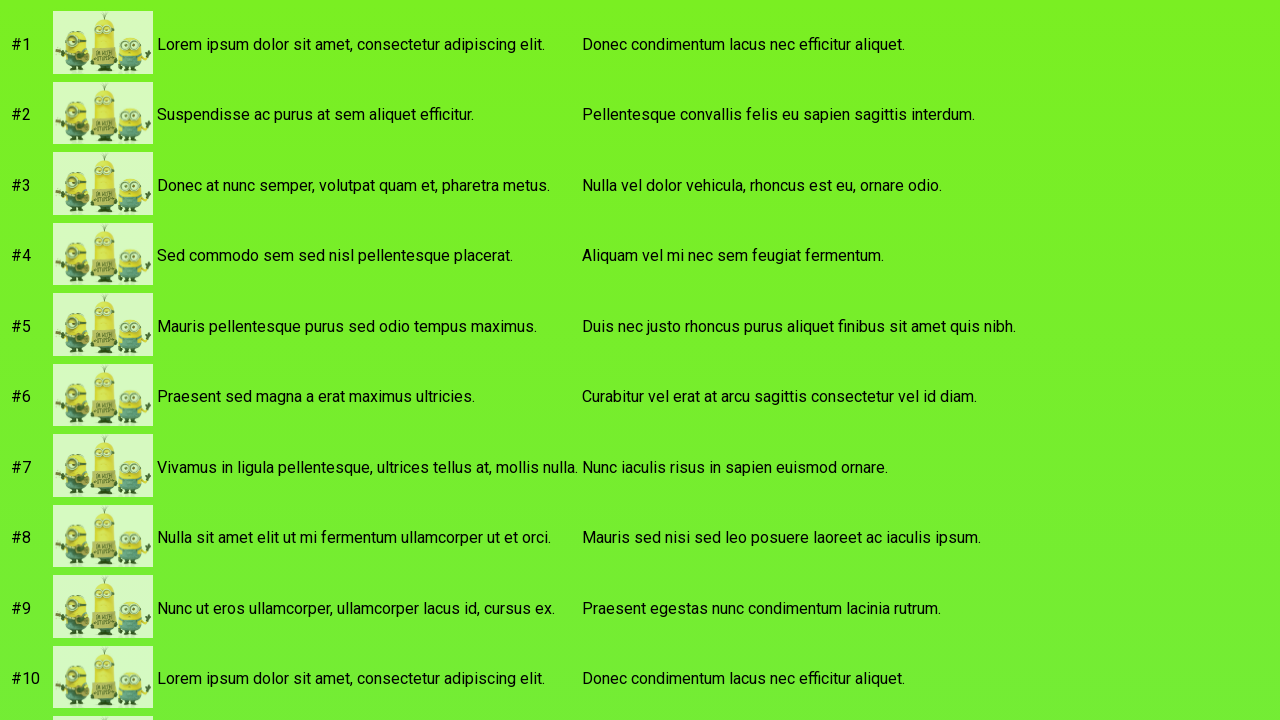

Scrolled down page by 300 pixels
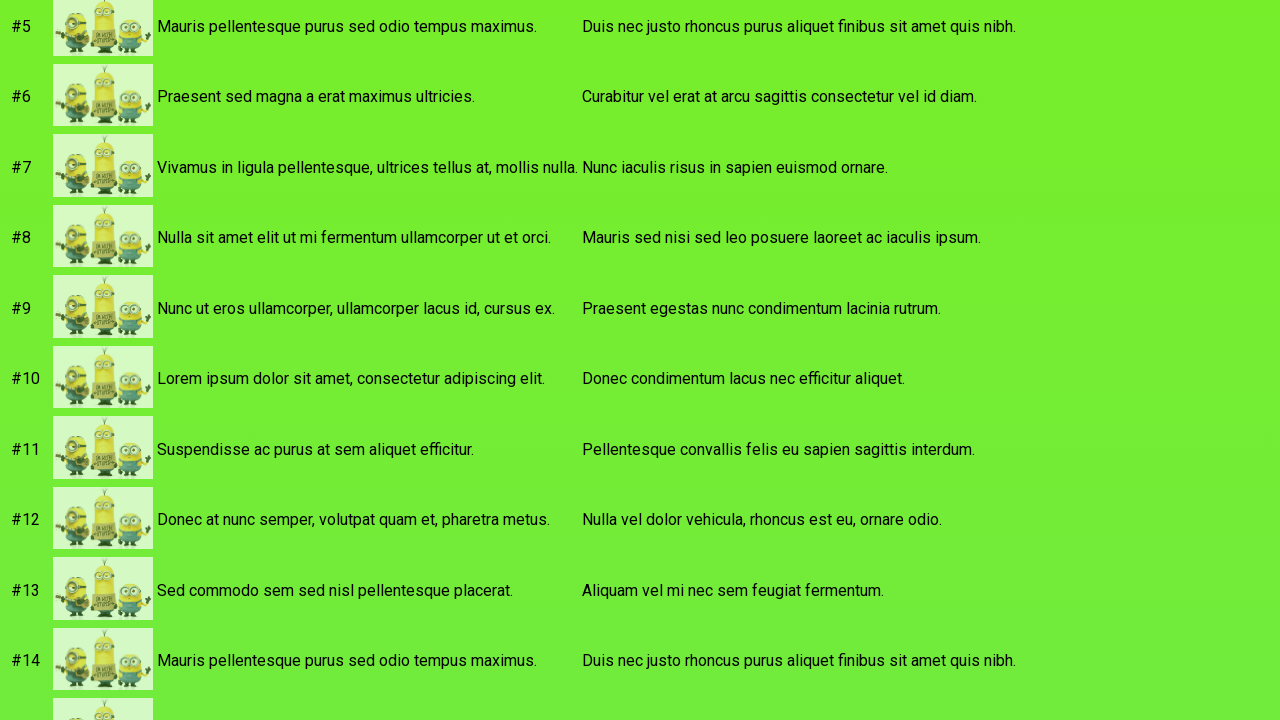

Verified table row 10 is present
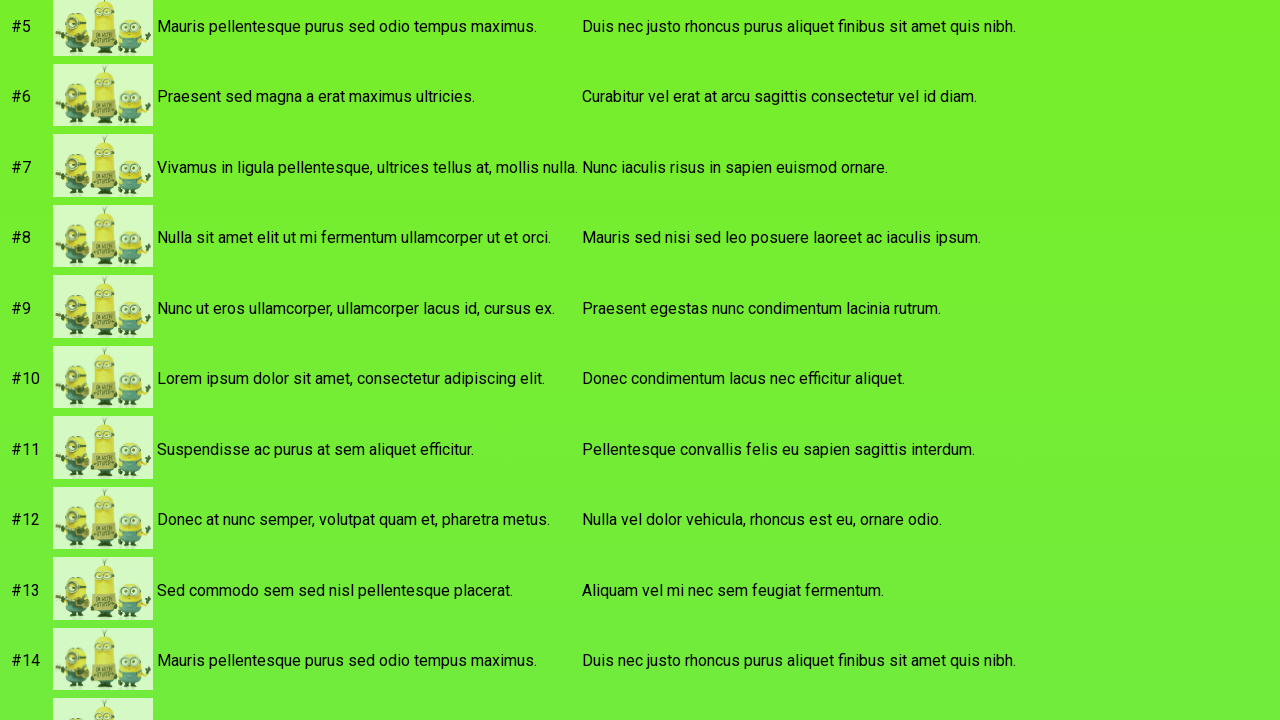

Verified table row 20 is present
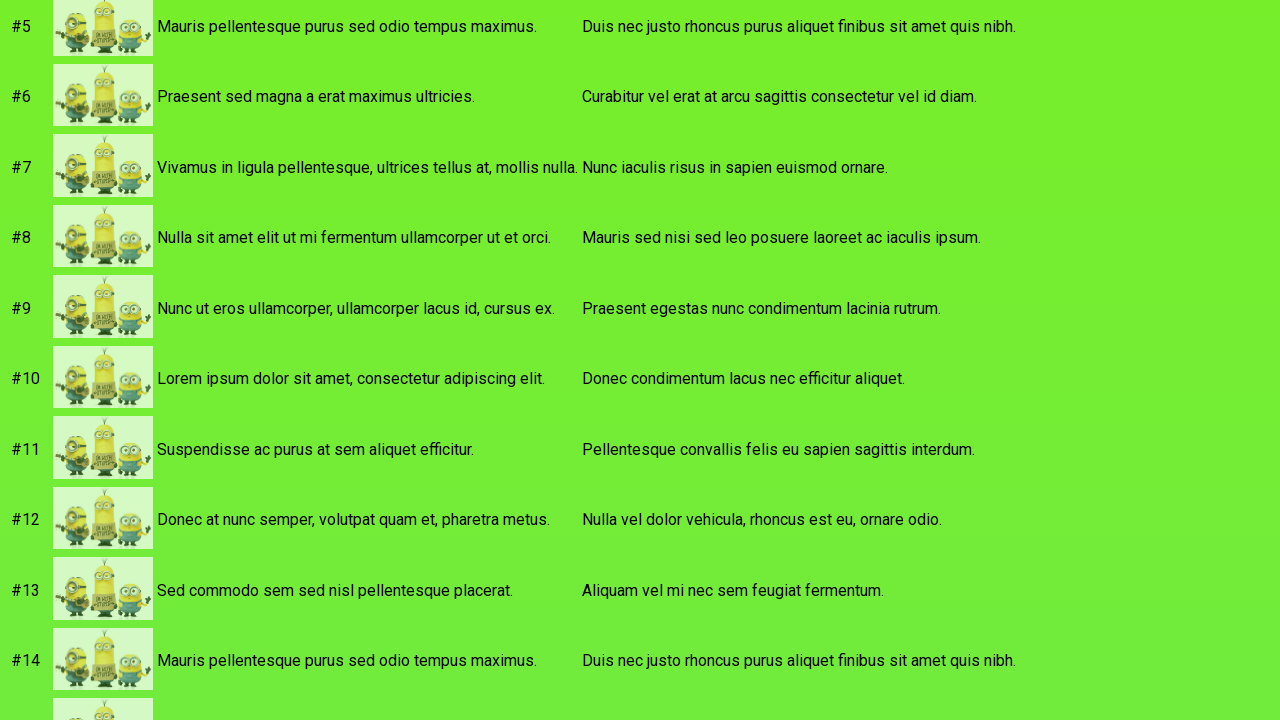

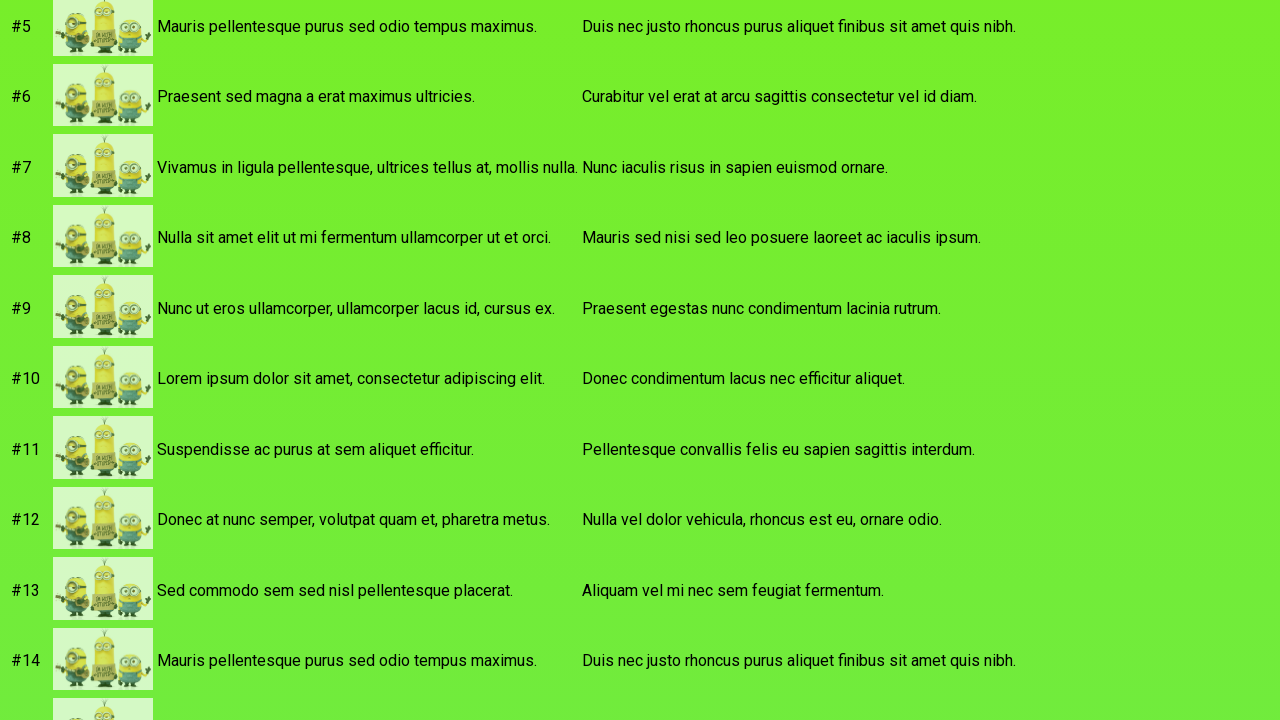